Tests multi-tab functionality by opening two tabs, setting localStorage in one tab, and verifying the data is accessible after reload in the other tab.

Starting URL: https://frontend-dot-salesappfkt.as.r.appspot.com/

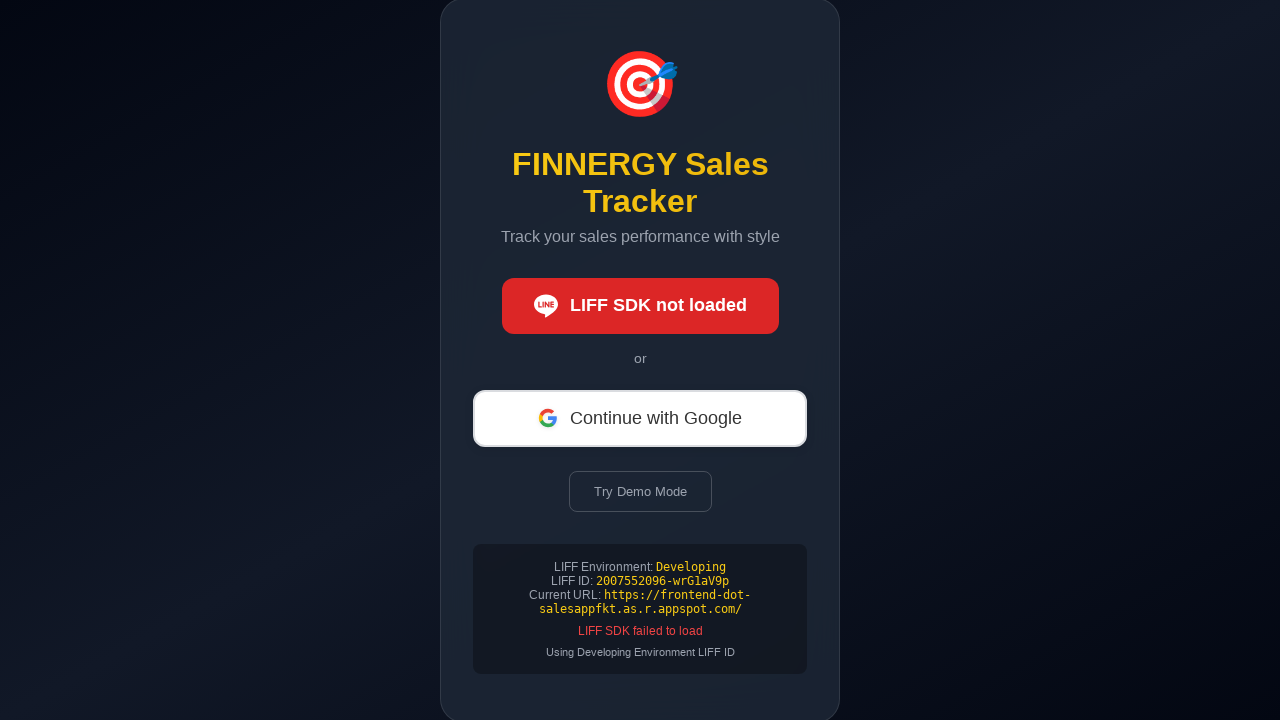

First tab loaded to domcontentloaded state
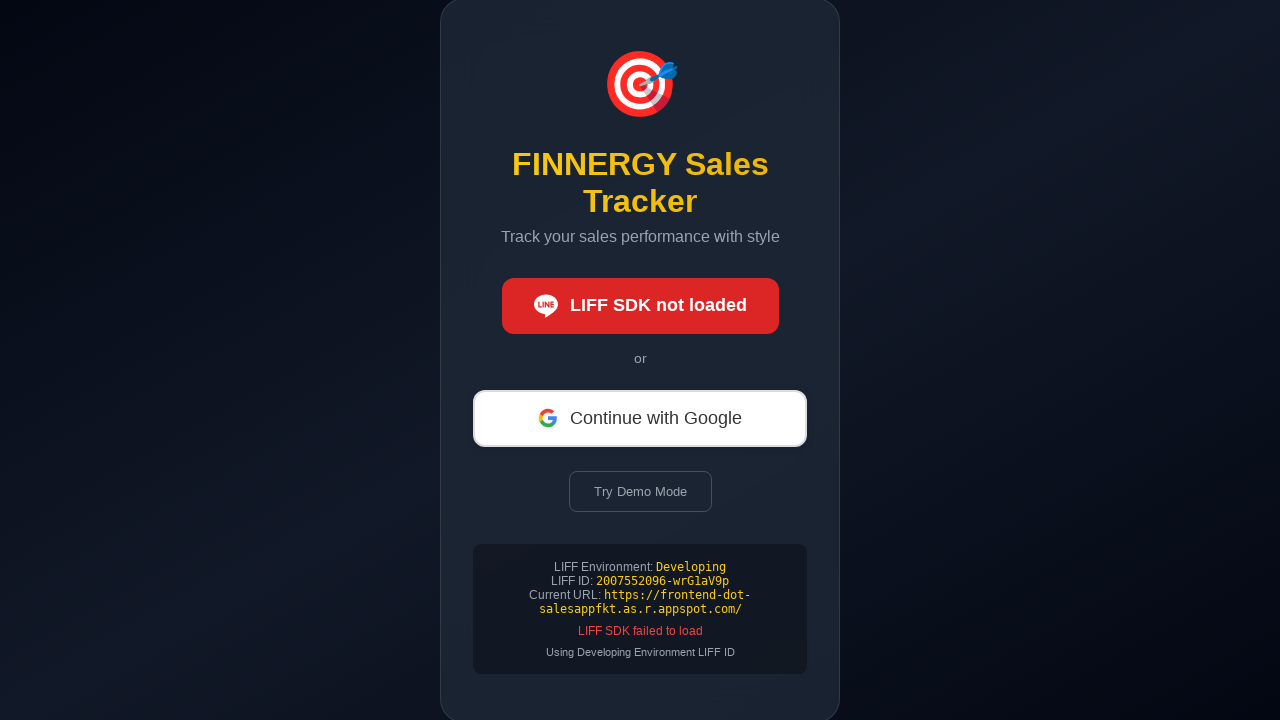

Opened second tab
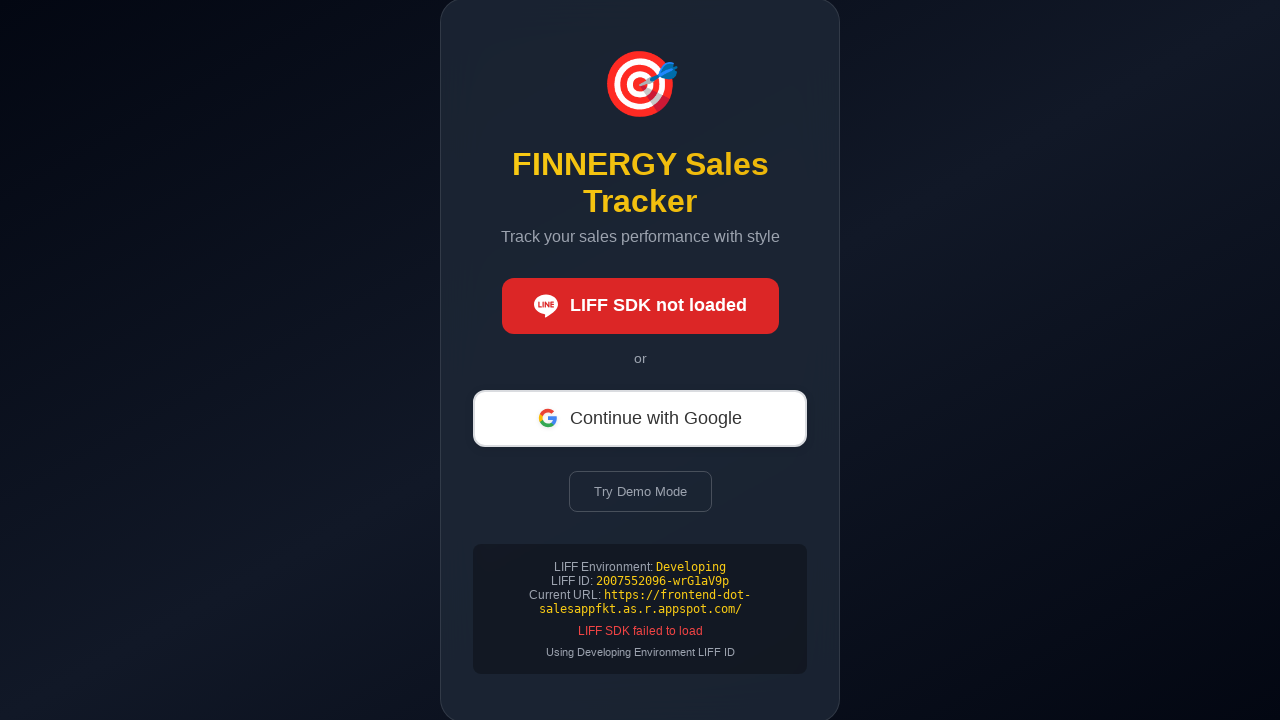

Navigated second tab to https://frontend-dot-salesappfkt.as.r.appspot.com/
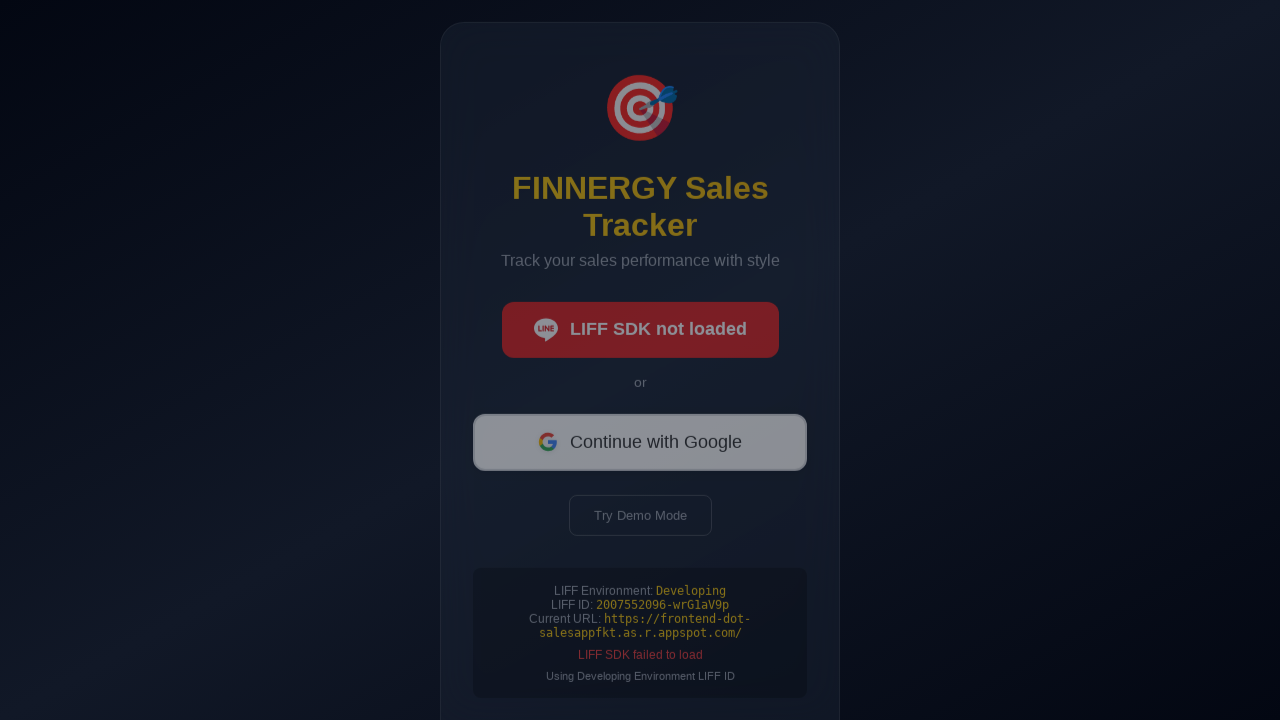

Second tab loaded to domcontentloaded state
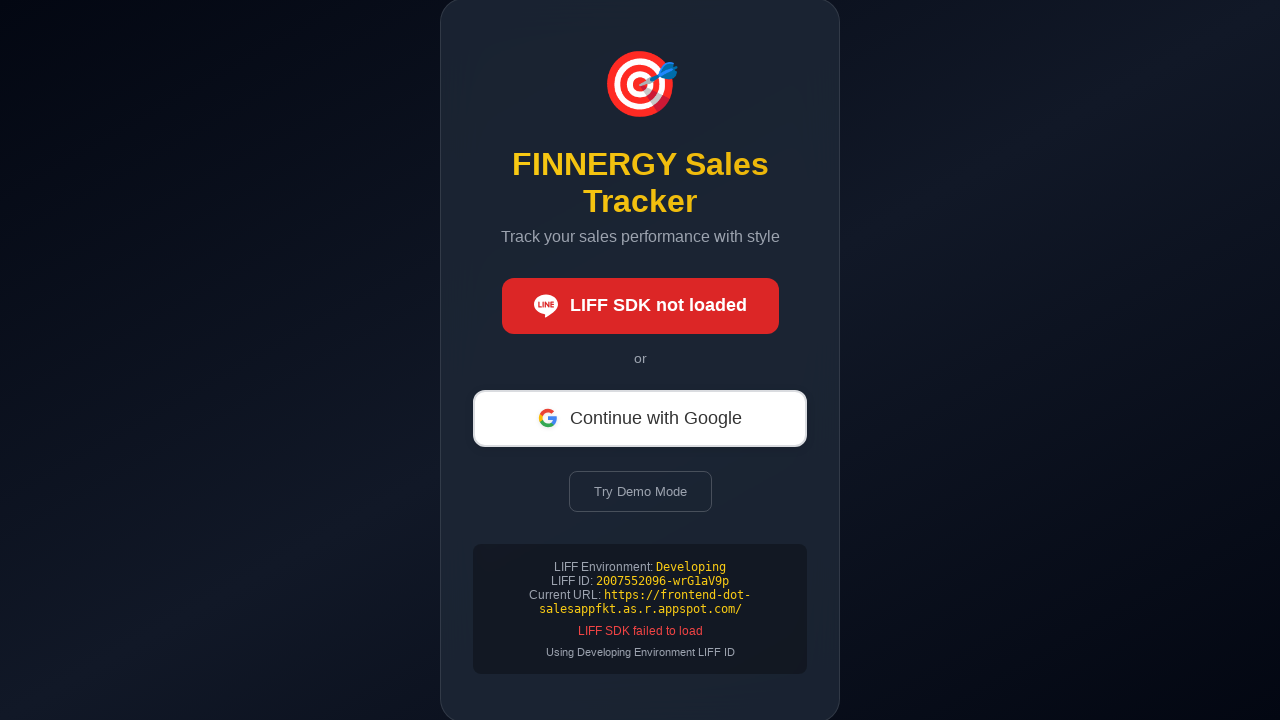

Set localStorage 'testData' to 'from-tab-1' in first tab
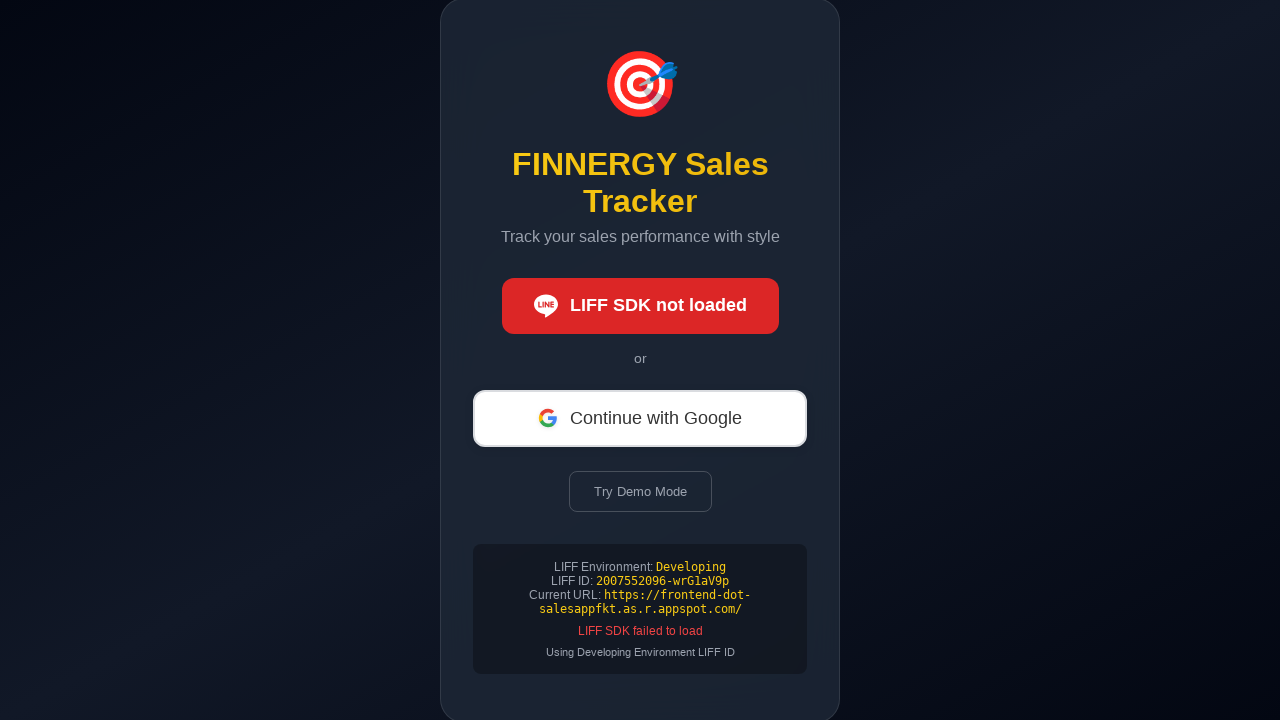

Reloaded second tab to check localStorage sync
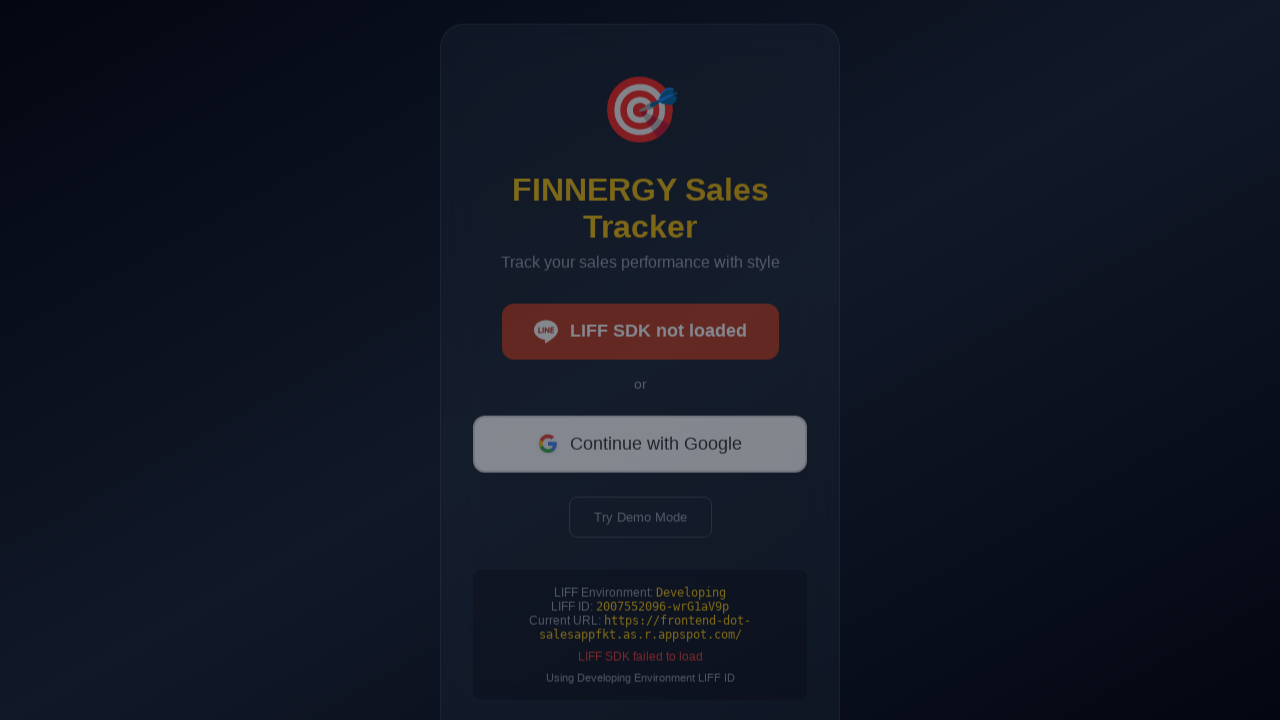

Second tab loaded to domcontentloaded state after reload
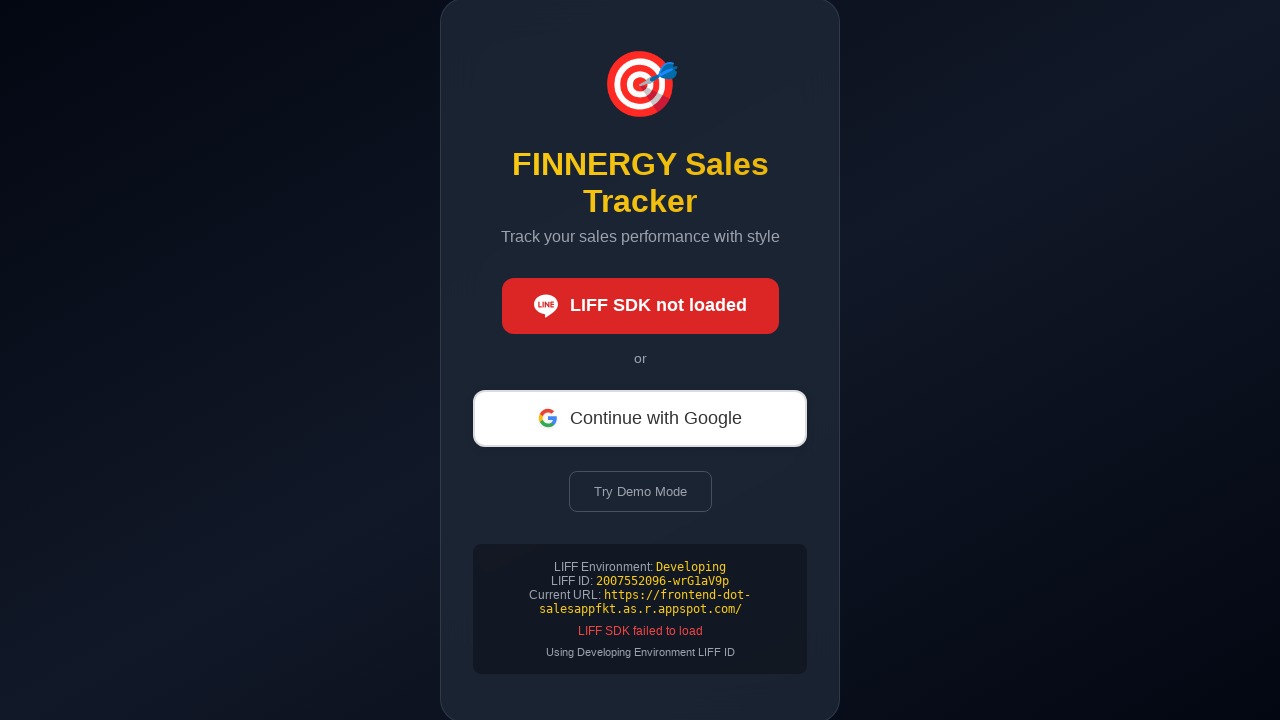

Closed second tab
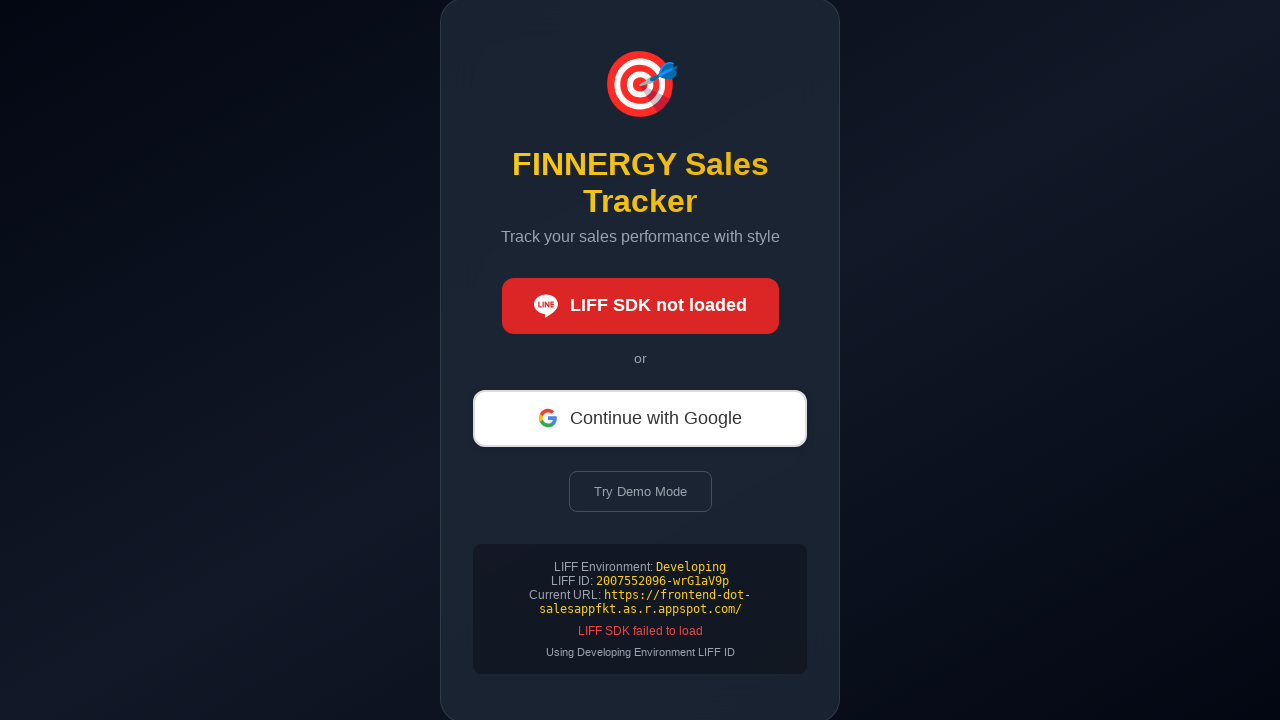

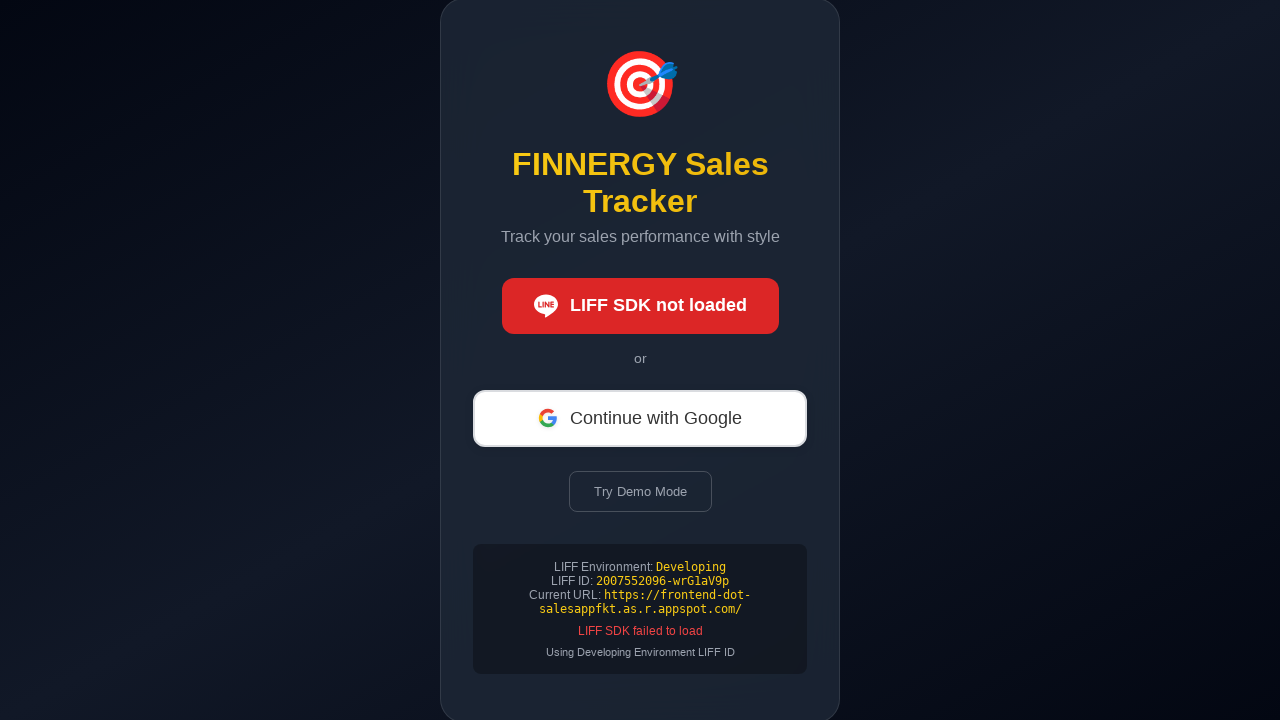